Tests the GitHub issues search functionality by entering a search filter "in:title" and a search term "bug" in the repository input field

Starting URL: https://github.com/microsoft/vscode/issues

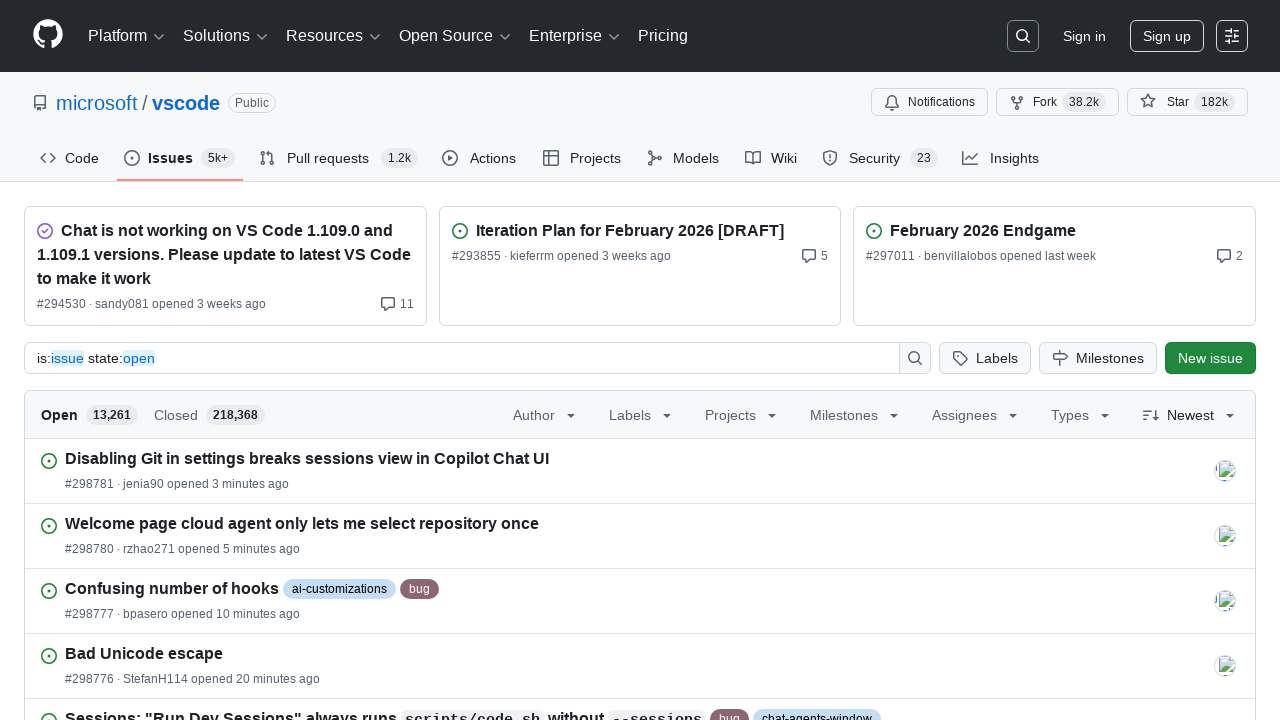

Repository input field loaded
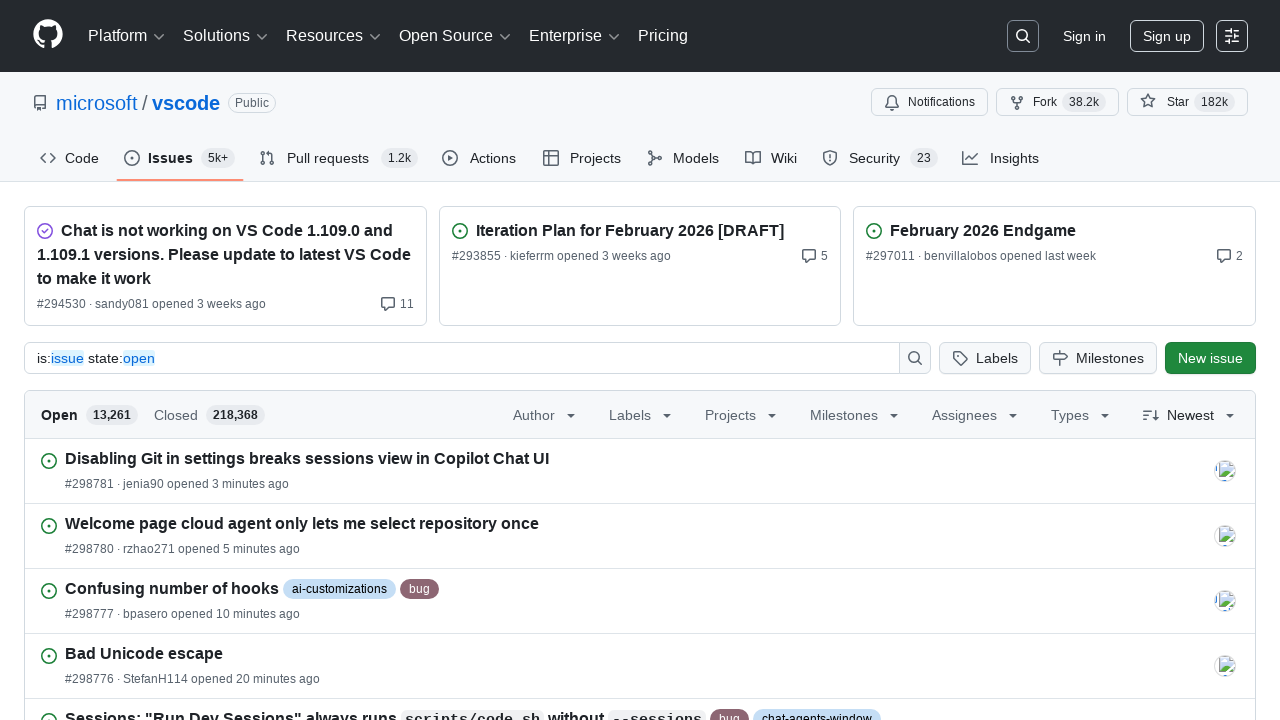

Filled repository input field with search filter 'in:title' on #repository-input
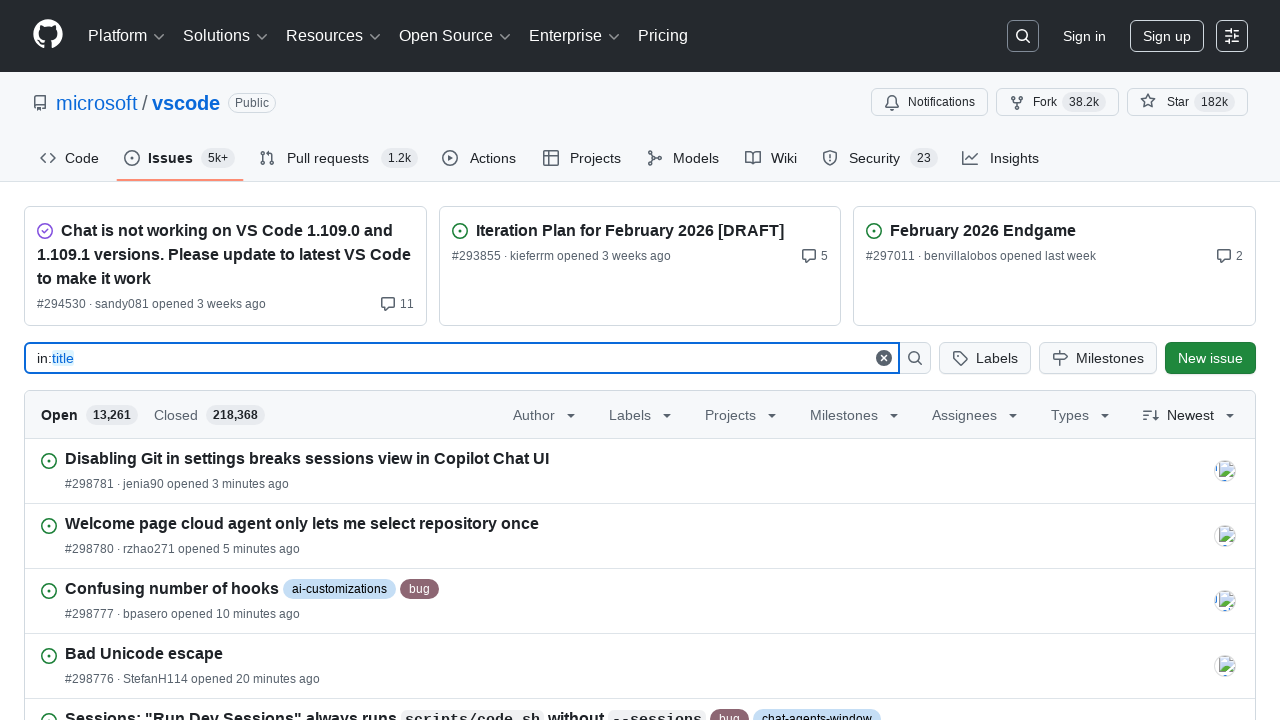

Typed search term 'bug' into repository input field on #repository-input
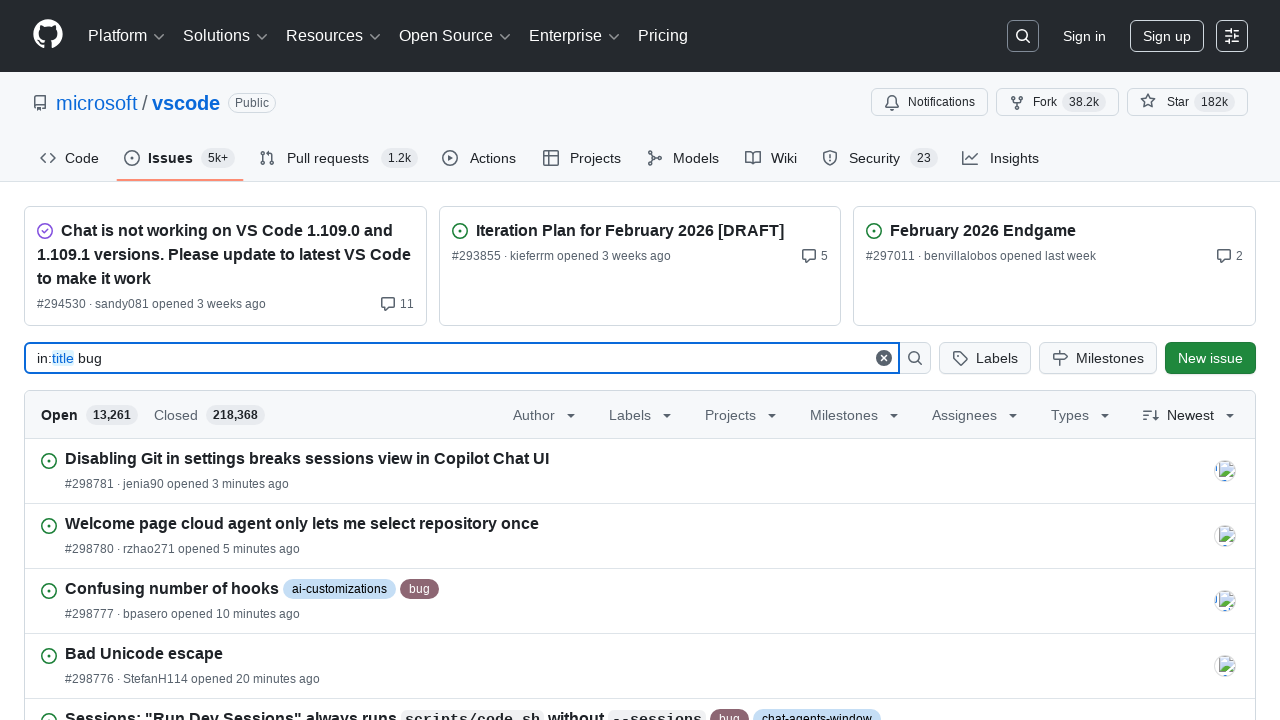

Pressed Enter to execute search for issues with 'bug' in title on #repository-input
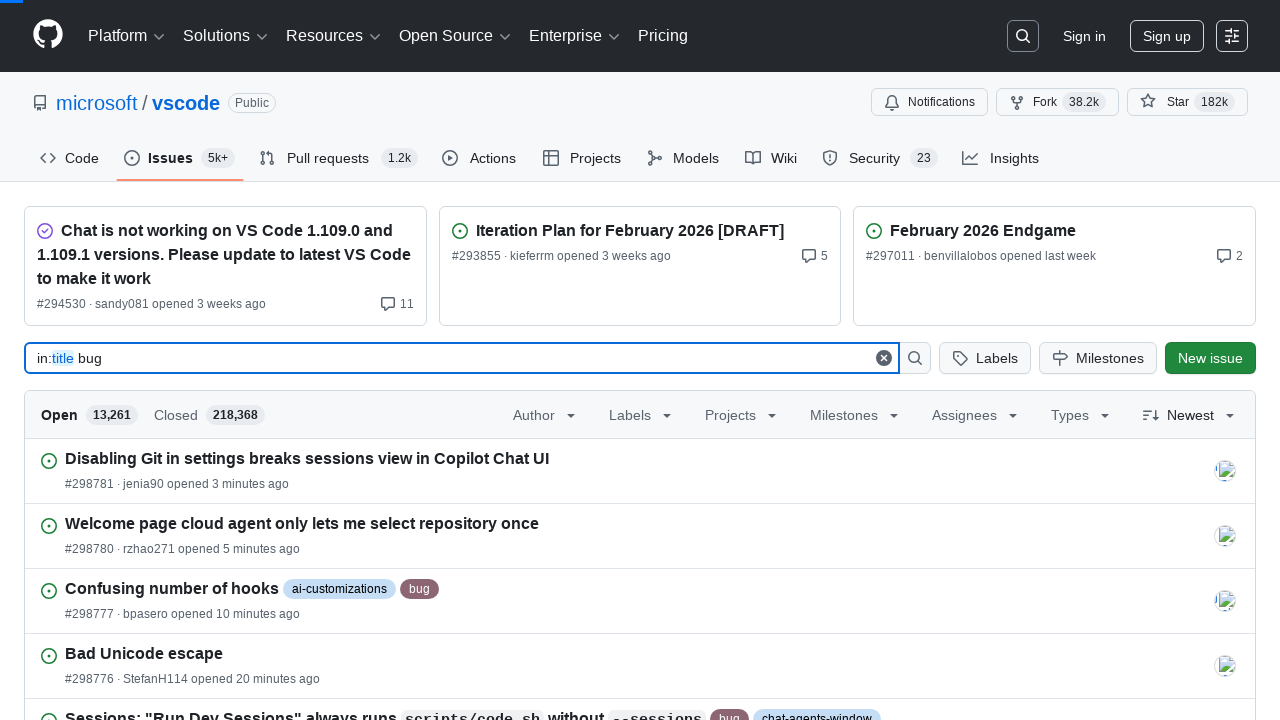

Waited for search results to load and render
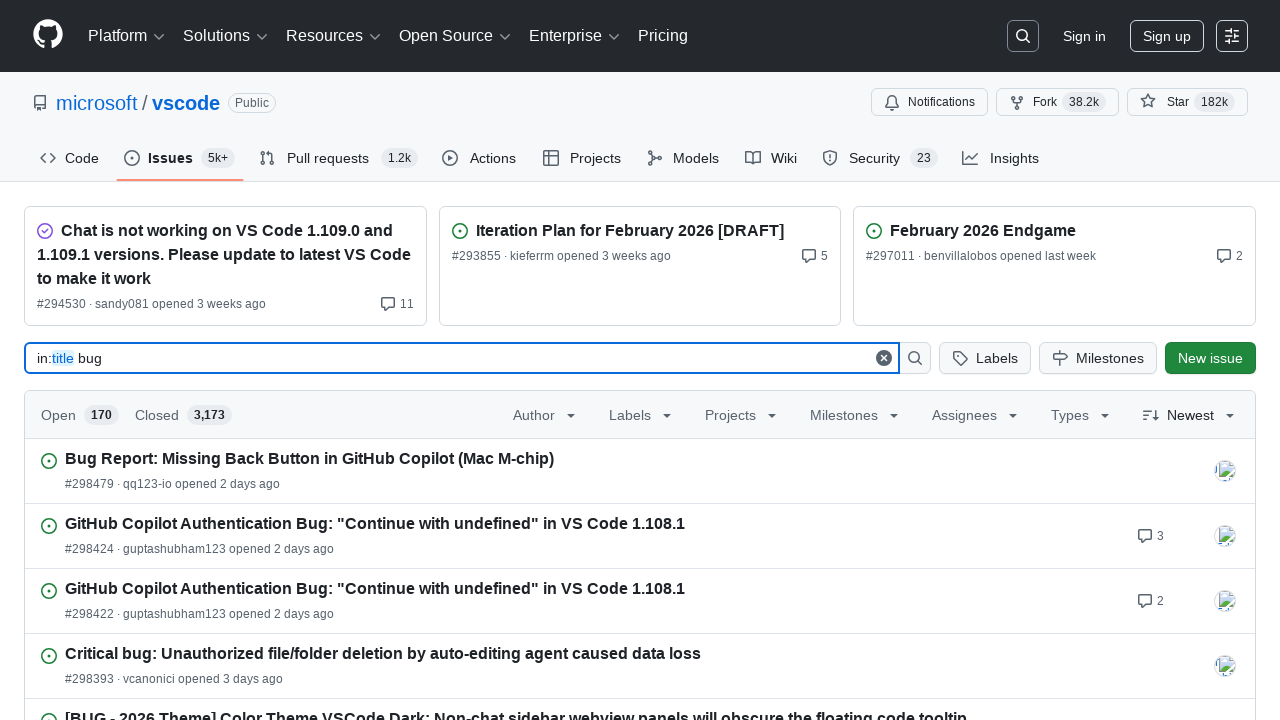

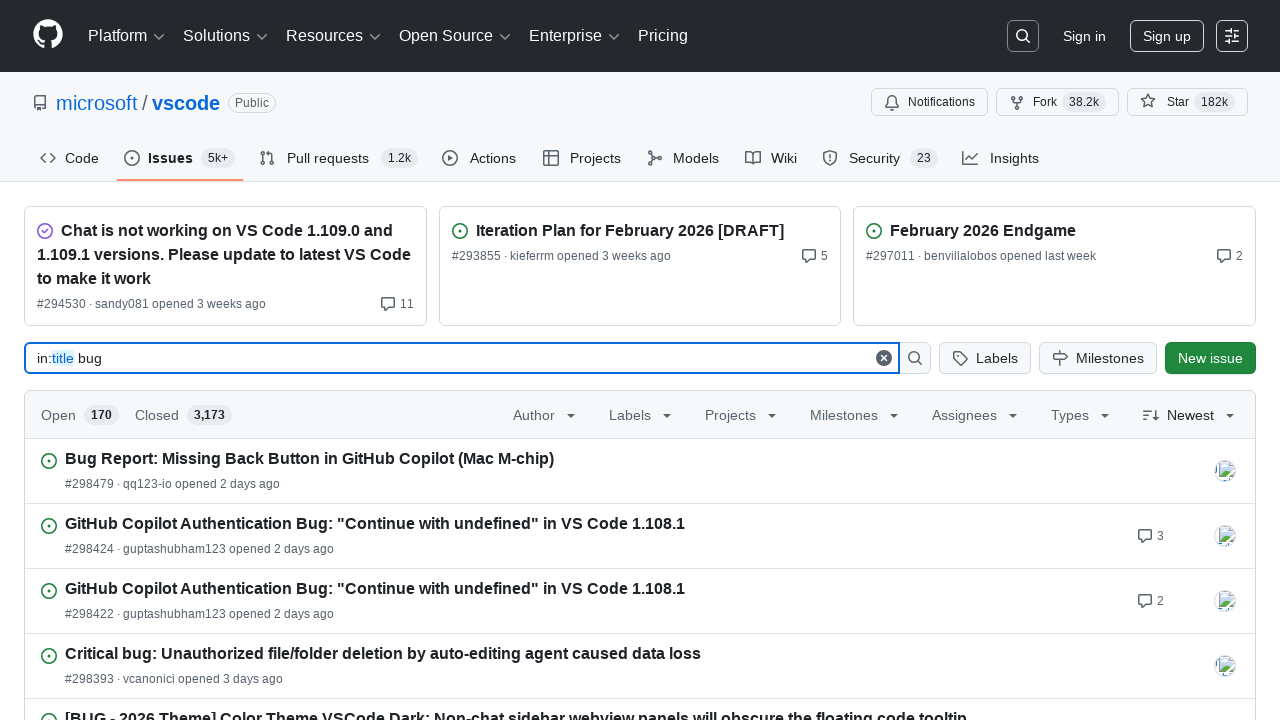